Tests clicking a button and explicitly waiting for a message element to become visible

Starting URL: https://eviltester.github.io/supportclasses/#_5000

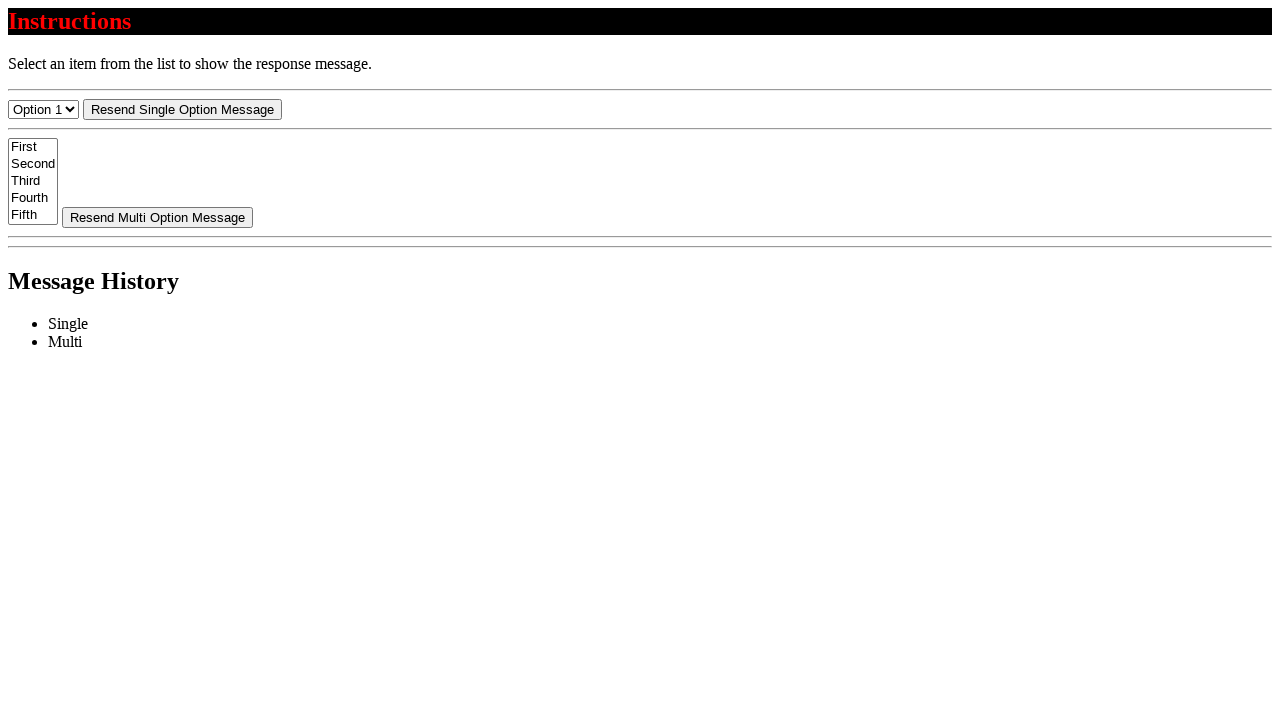

Navigated to test page with explicit wait example
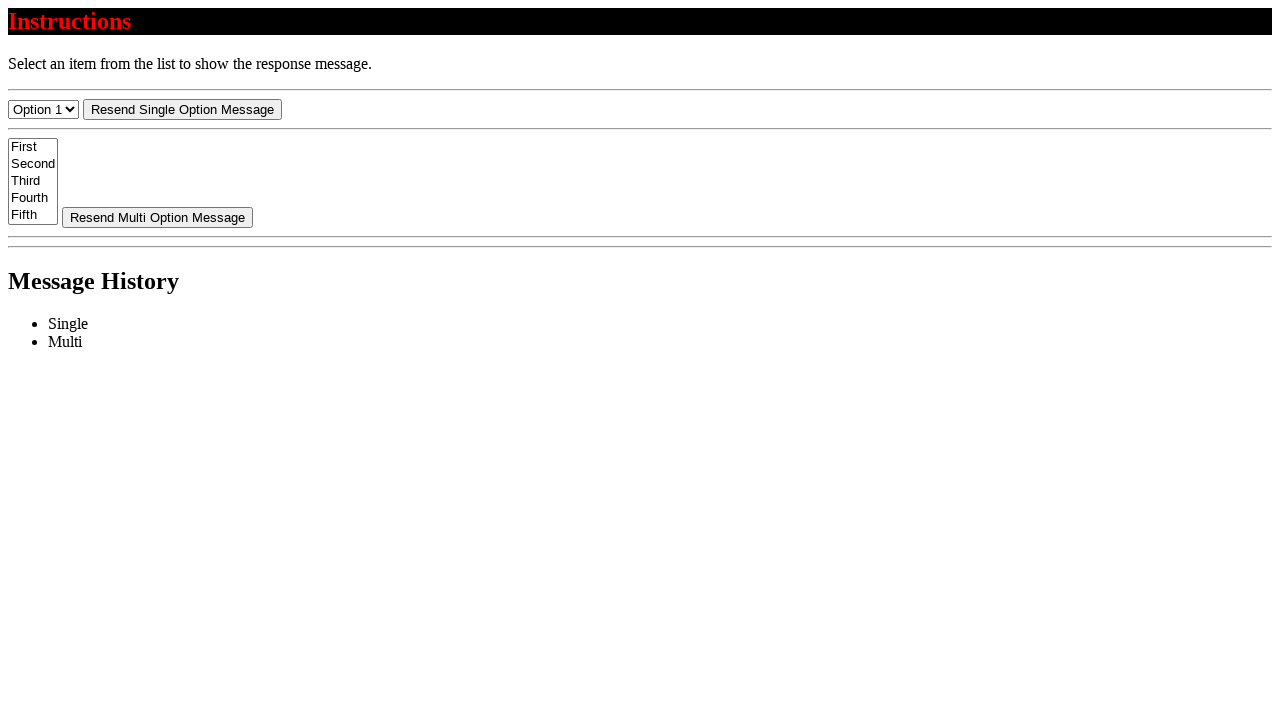

Clicked the resend-select button at (182, 109) on #resend-select
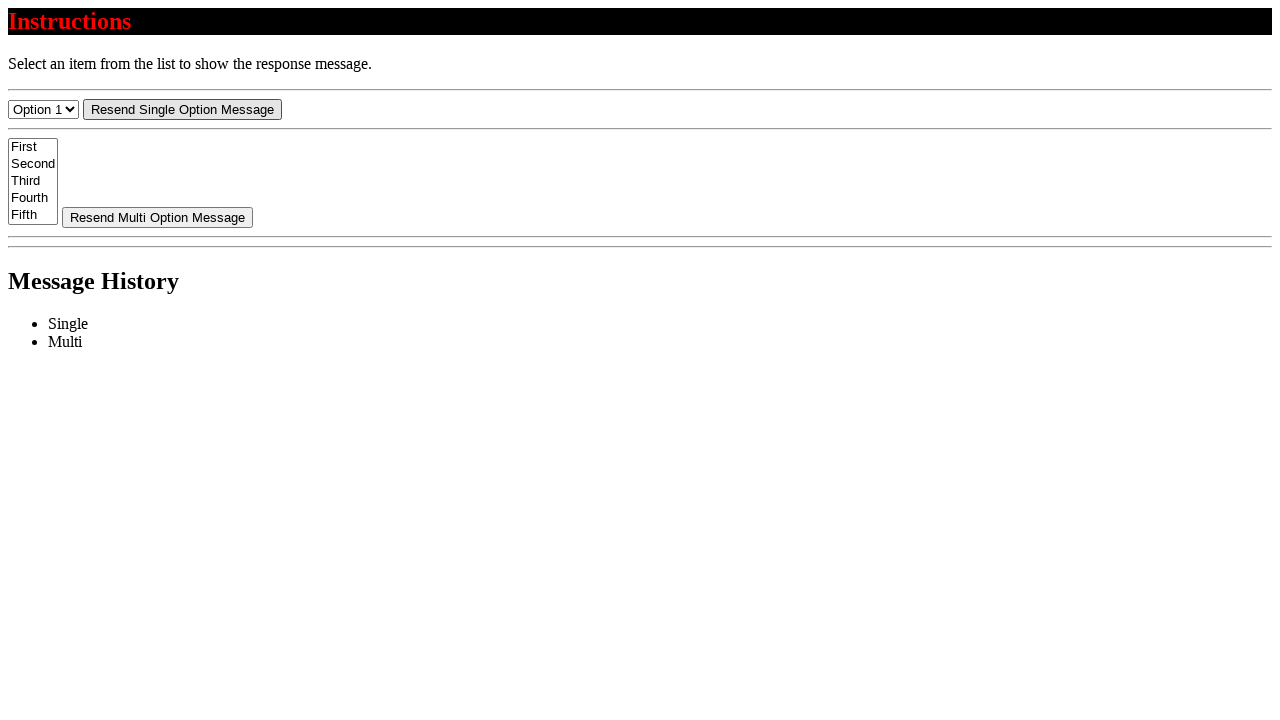

Explicitly waited for message element to become visible
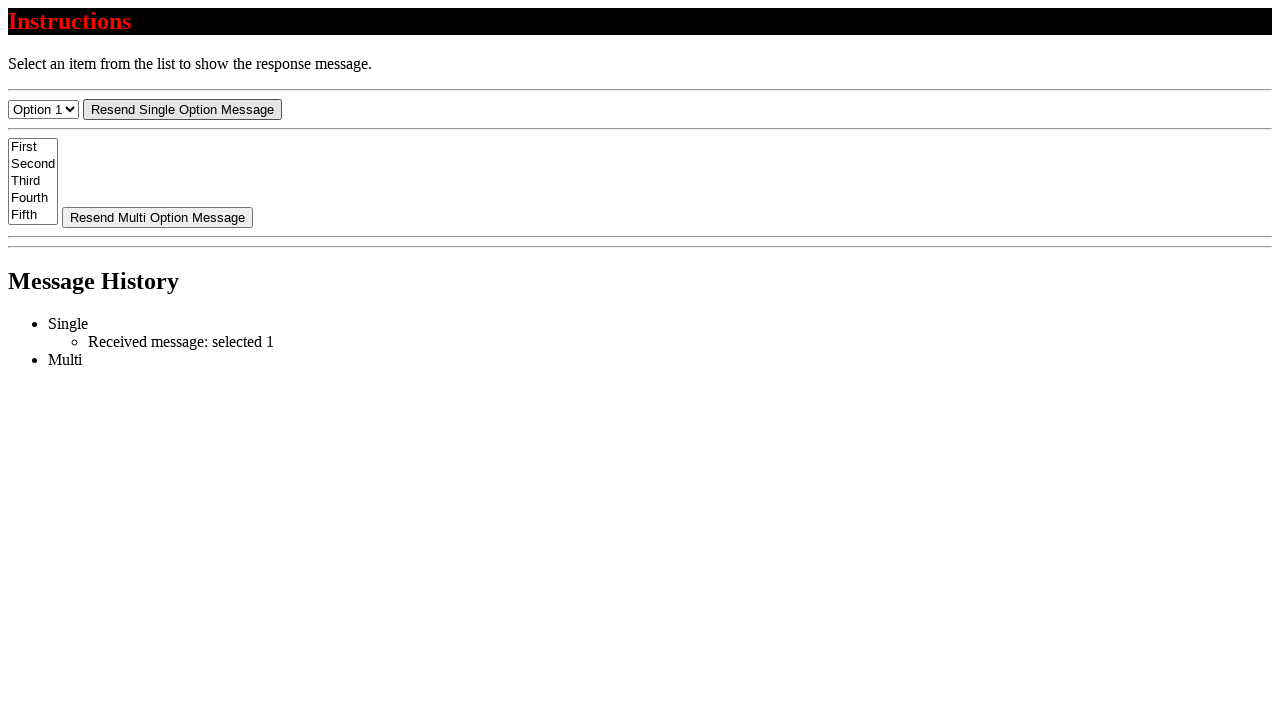

Asserted message element contains expected text: 'Received message: selected 1'
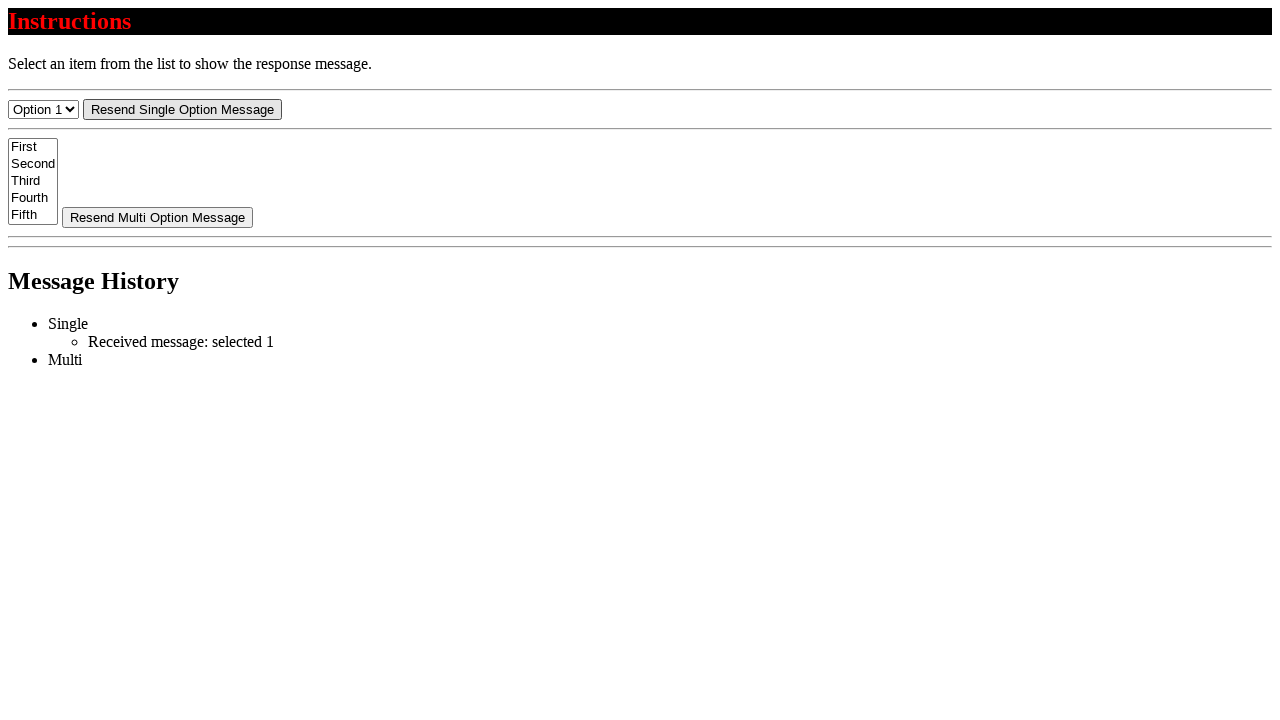

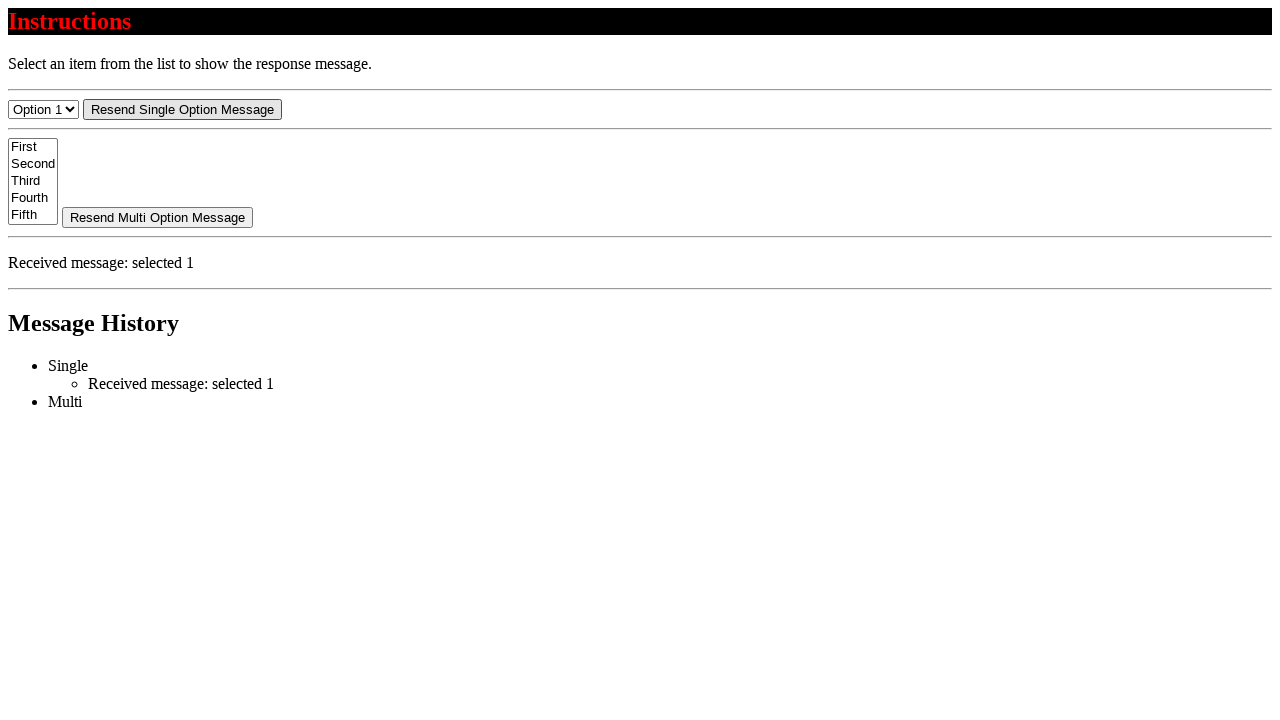